Tests adding a product to the shopping cart by clicking on a product and then clicking the "Add to cart" button, then accepting the confirmation alert

Starting URL: https://www.demoblaze.com

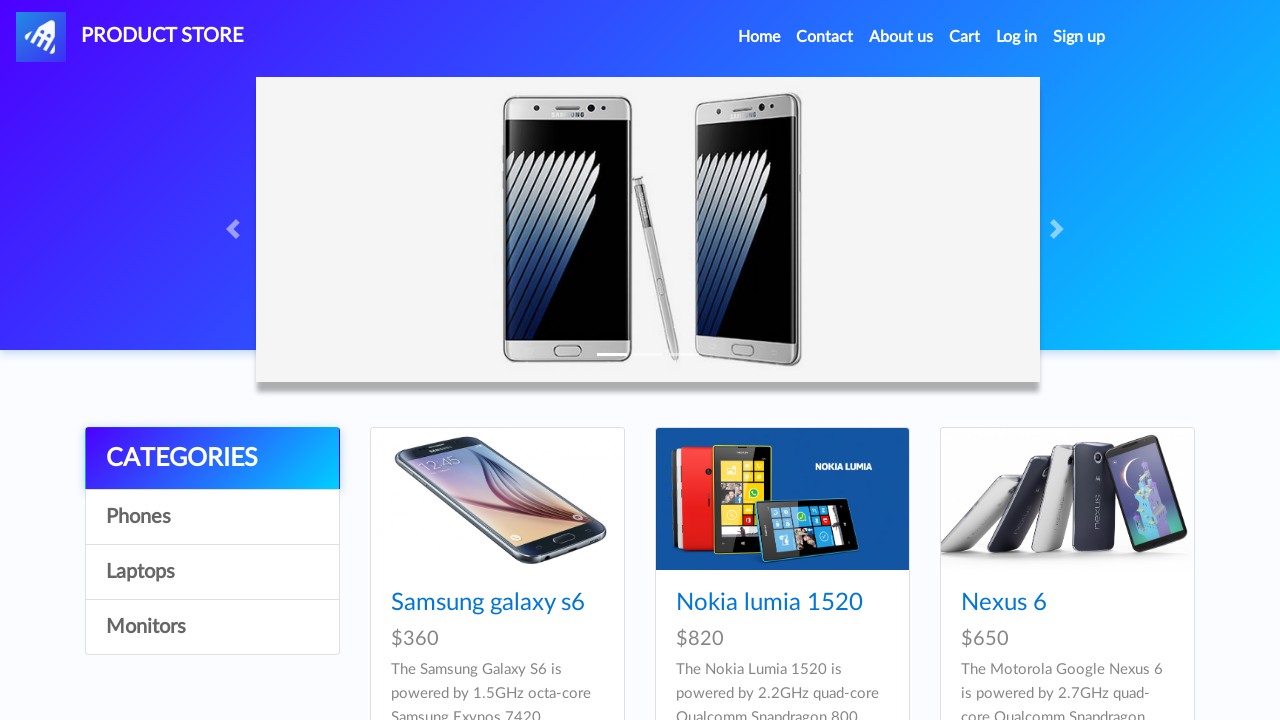

Clicked on Samsung galaxy s6 product link at (488, 603) on a:has-text('Samsung galaxy s6')
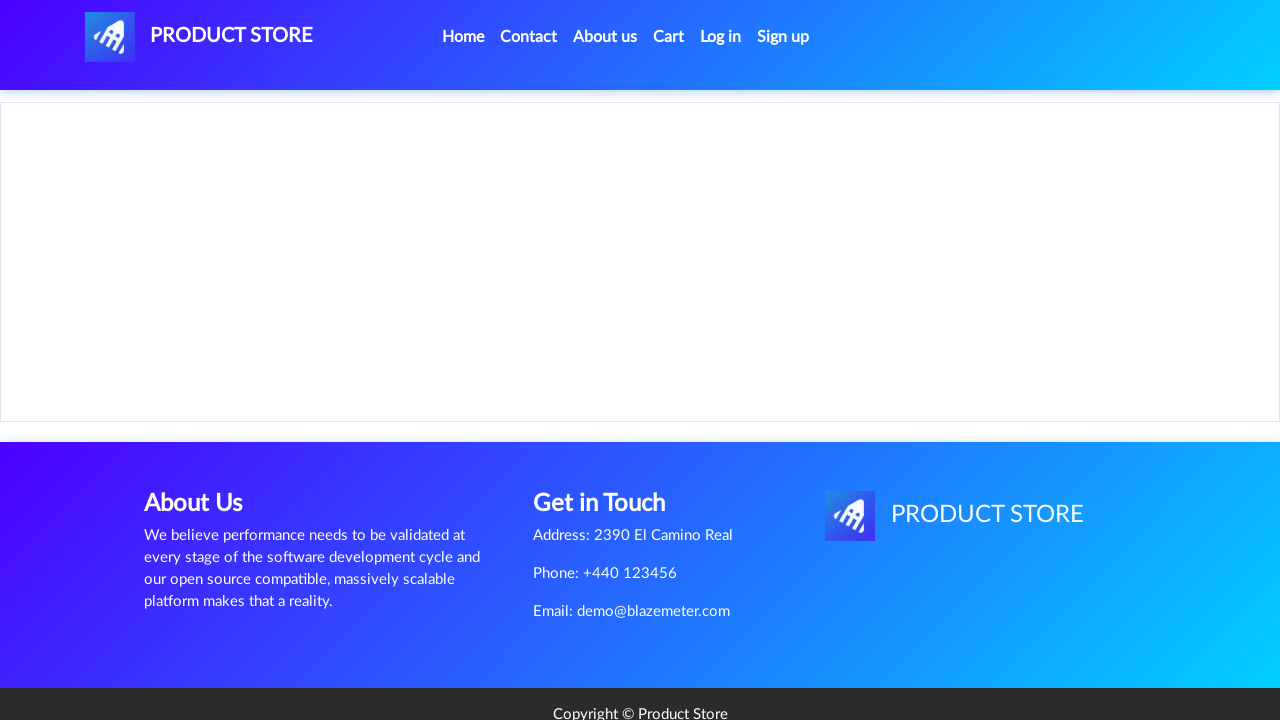

Add to cart button appeared
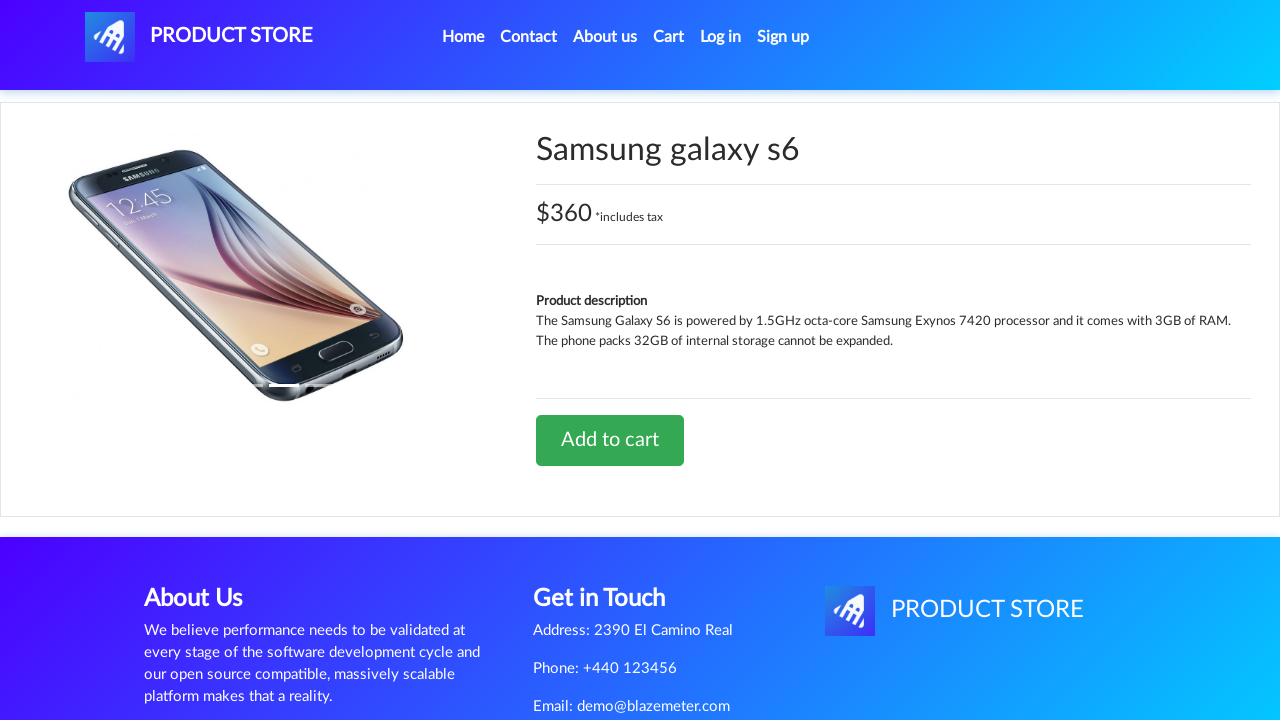

Clicked Add to cart button at (610, 440) on a:has-text('Add to cart')
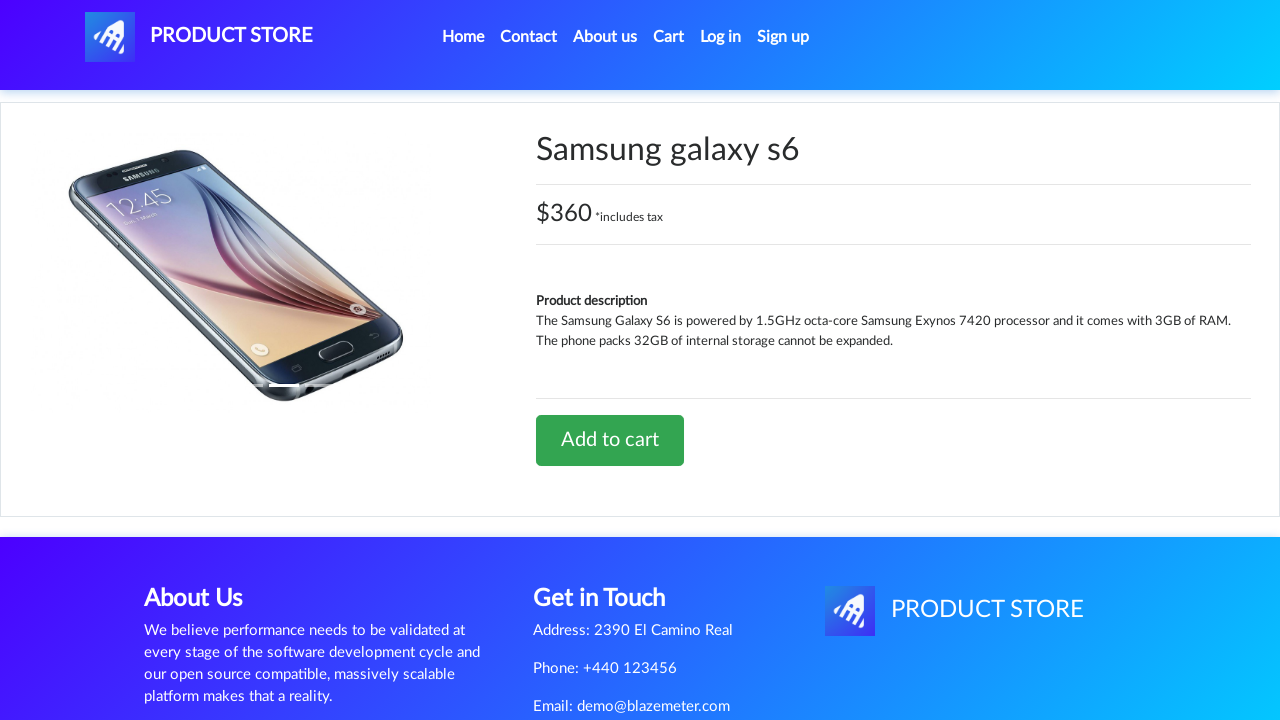

Set up dialog handler to accept confirmation
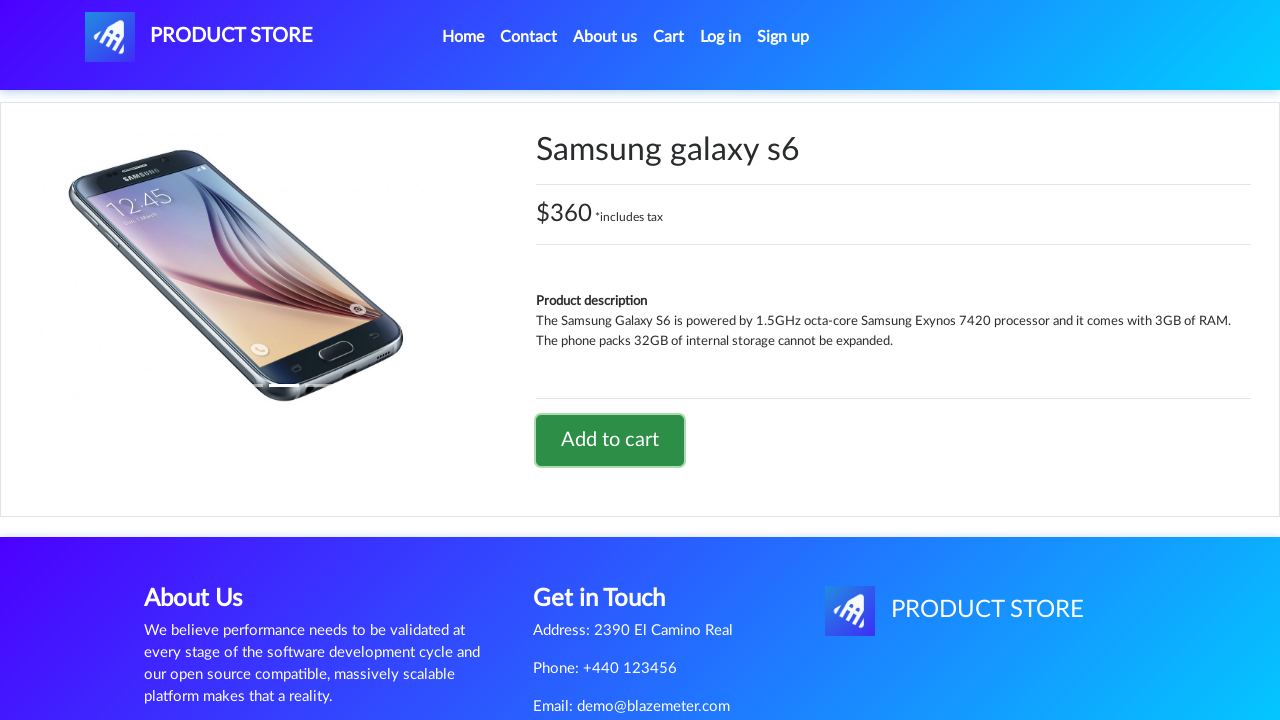

Waited for alert confirmation and accepted it
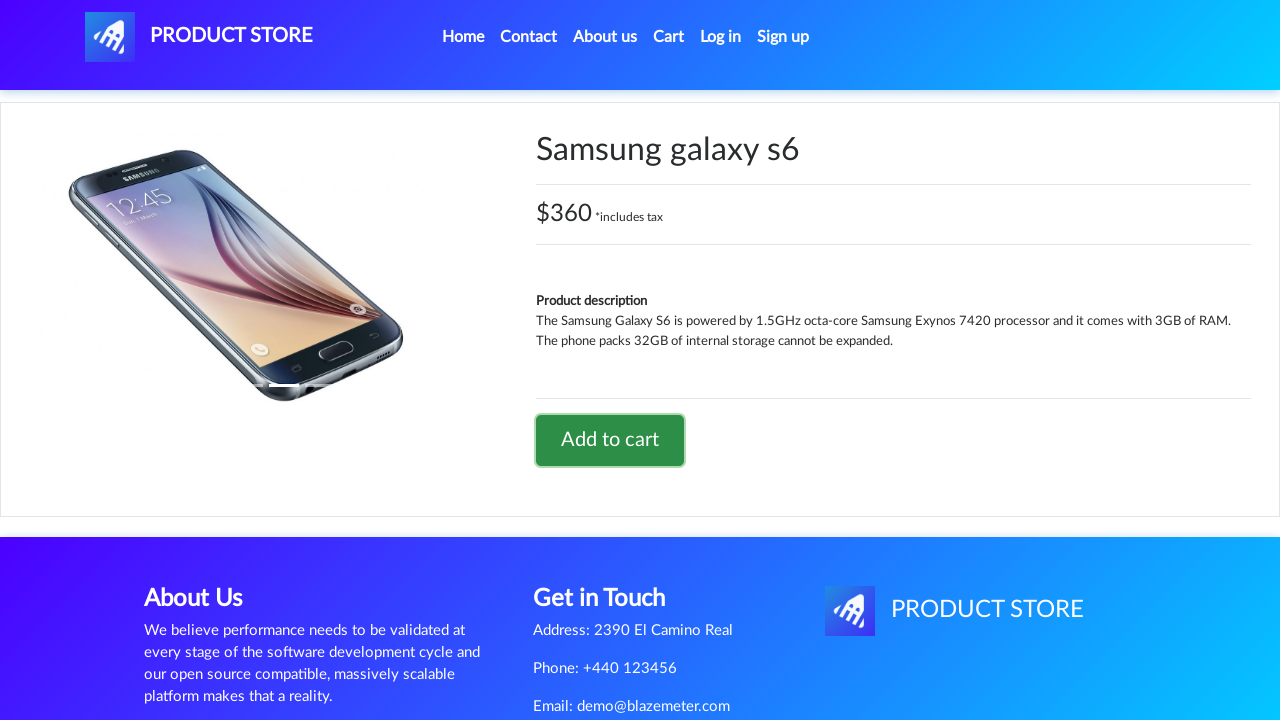

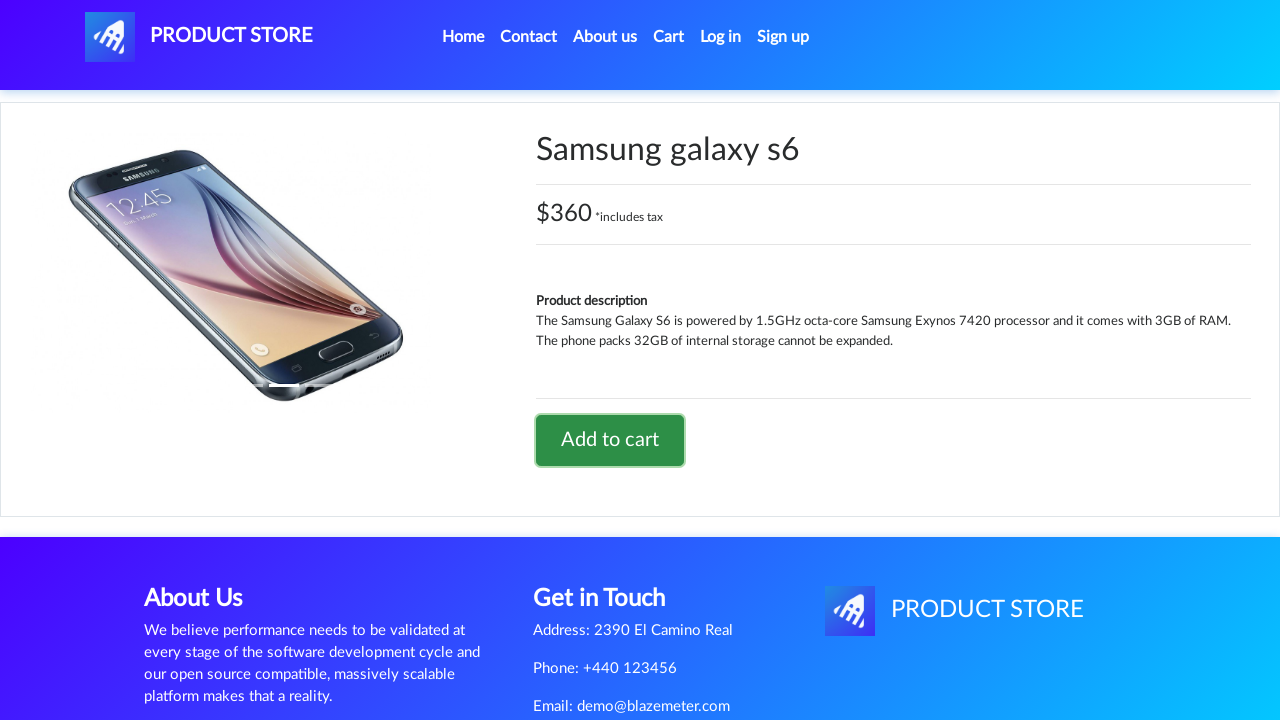